Tests adding todo items by filling the input field and pressing Enter, verifying items appear in the list

Starting URL: https://demo.playwright.dev/todomvc

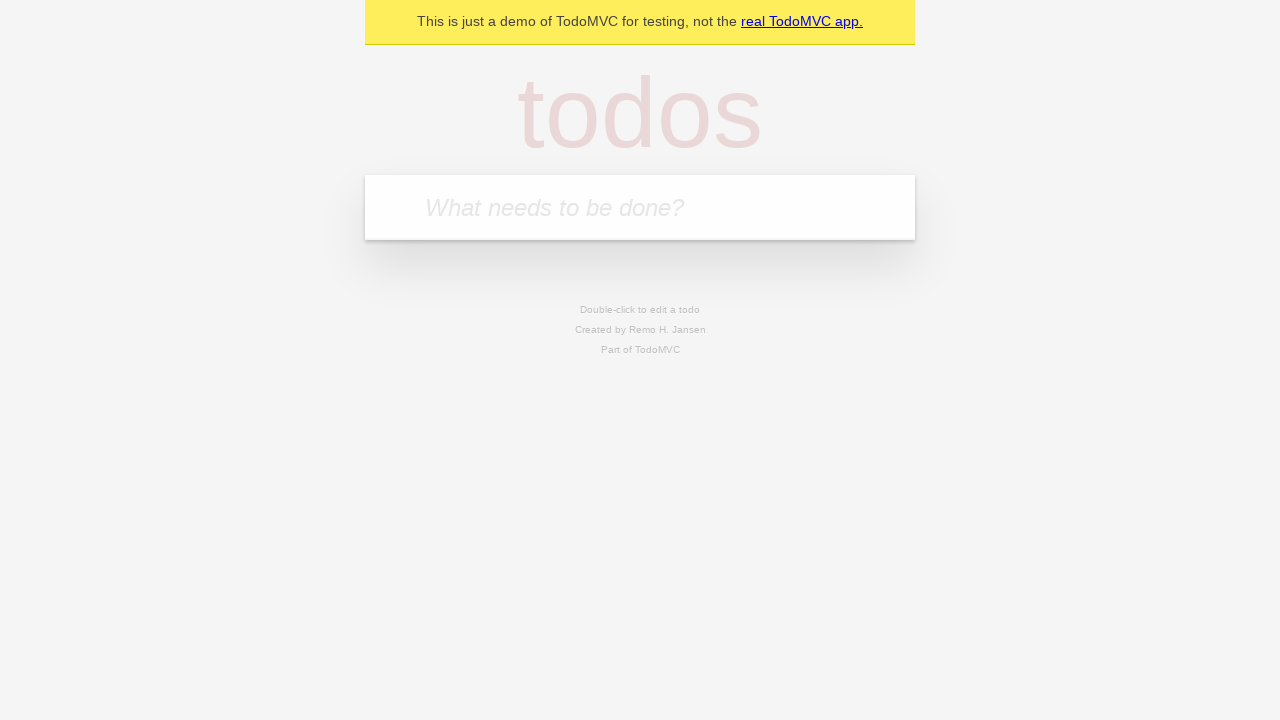

Filled todo input with 'buy some cheese' on internal:attr=[placeholder="What needs to be done?"i]
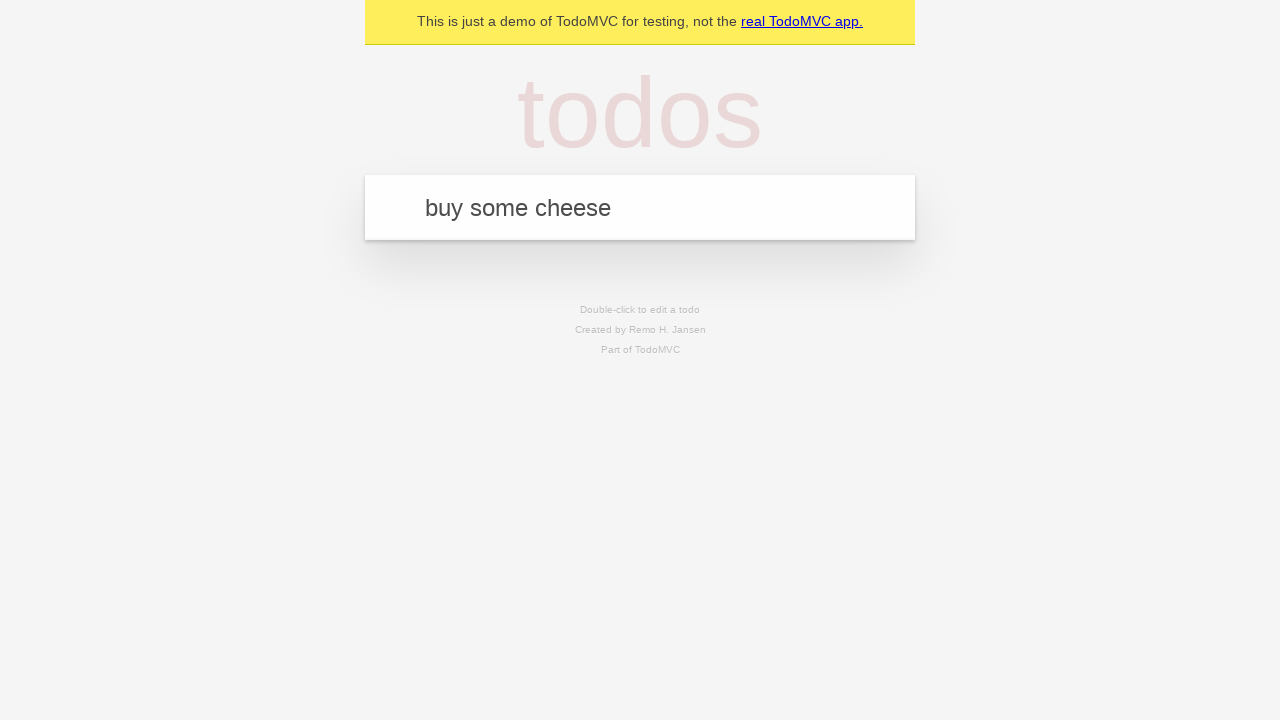

Pressed Enter to add first todo item on internal:attr=[placeholder="What needs to be done?"i]
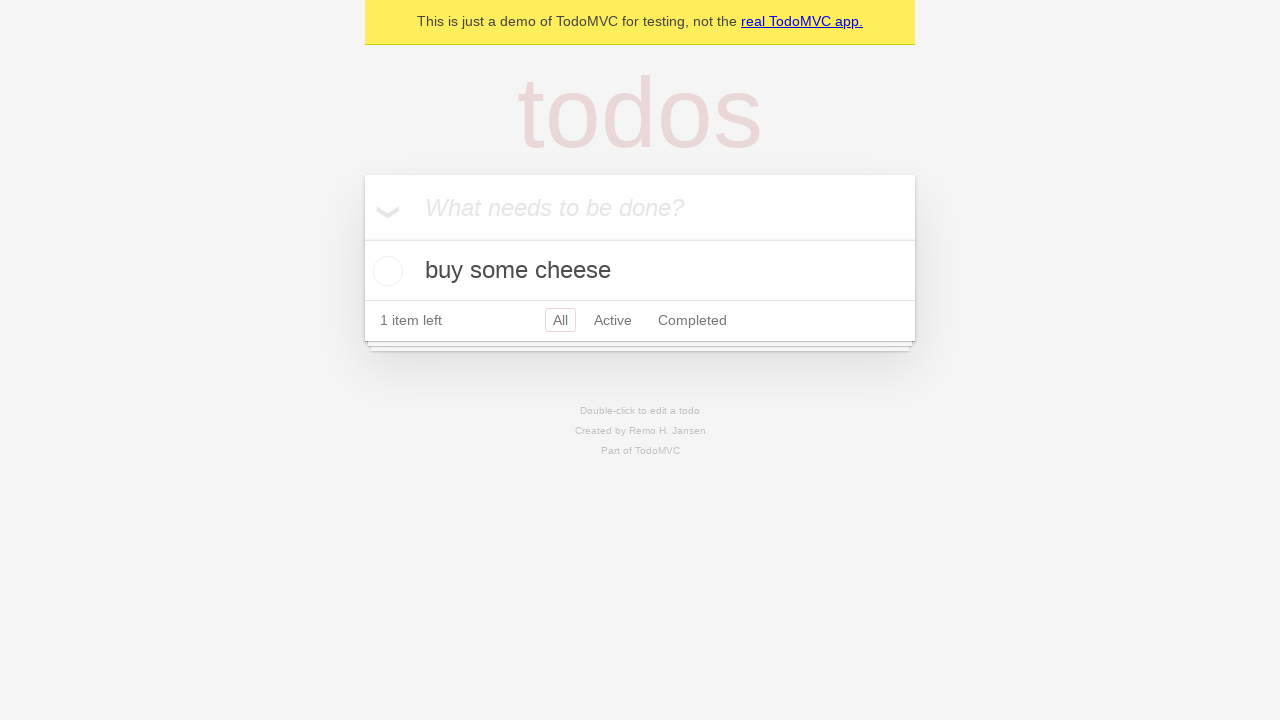

First todo item appeared in the list
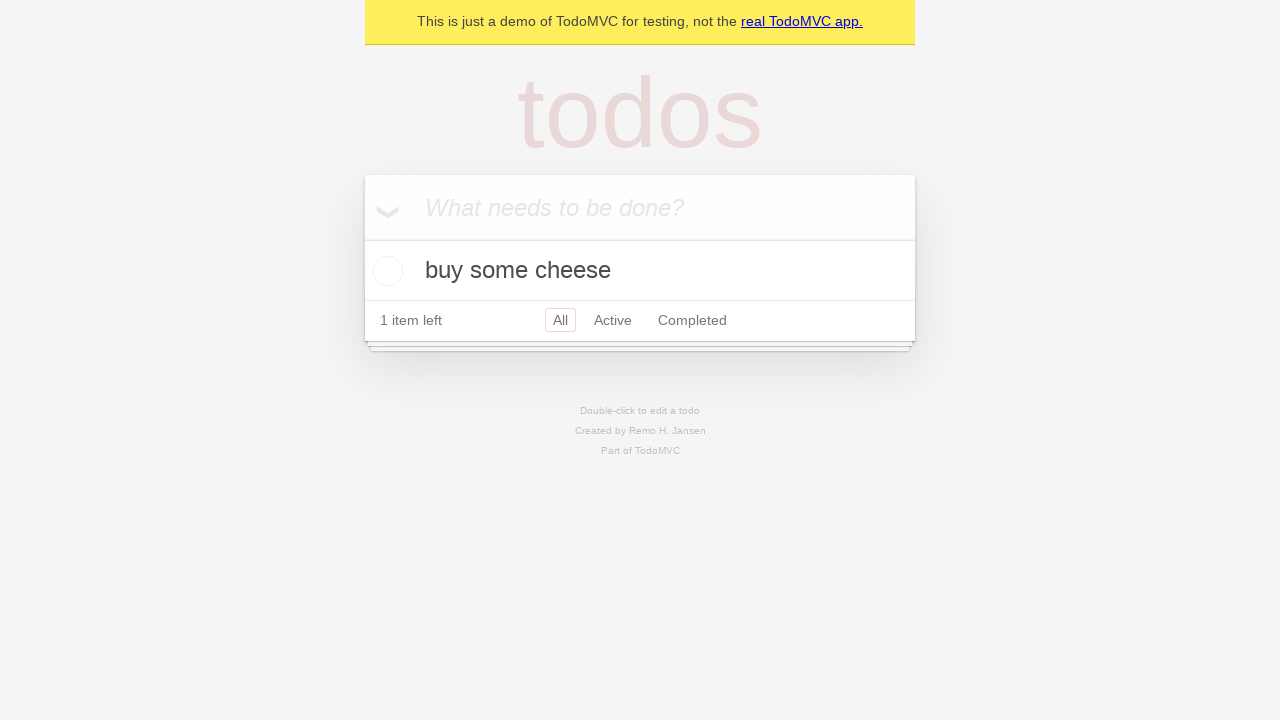

Filled todo input with 'feed the cat' on internal:attr=[placeholder="What needs to be done?"i]
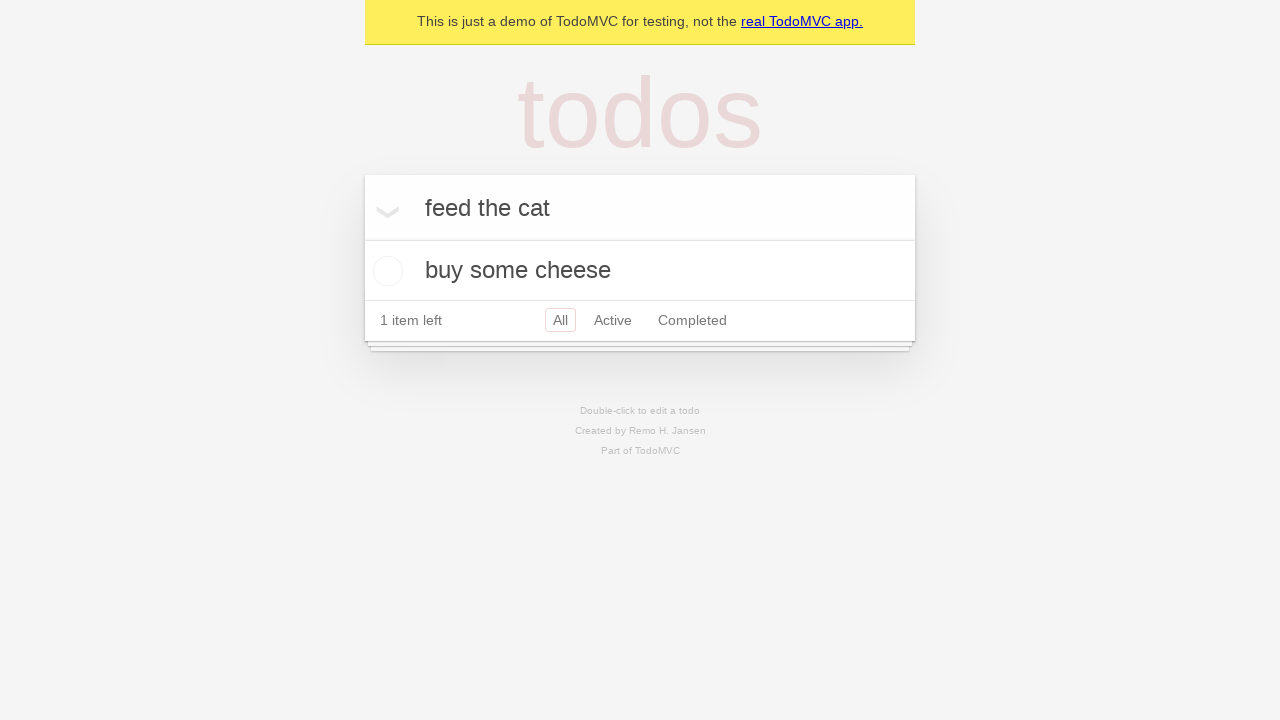

Pressed Enter to add second todo item on internal:attr=[placeholder="What needs to be done?"i]
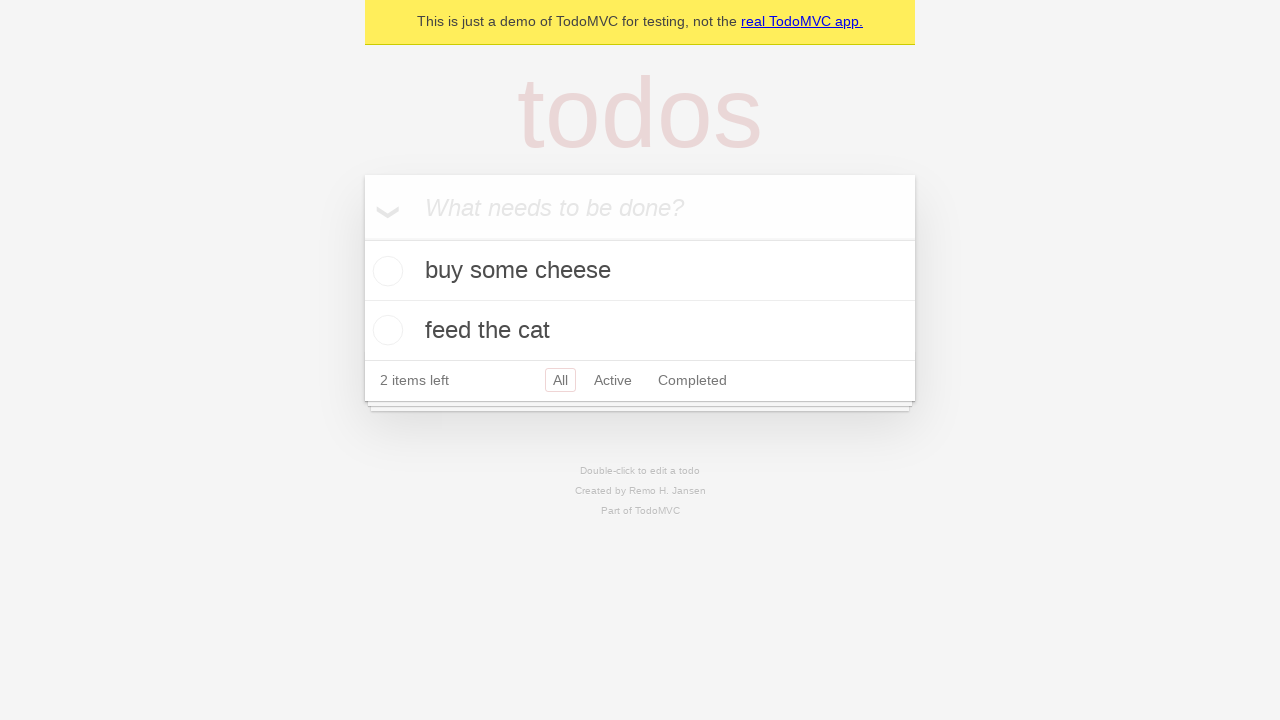

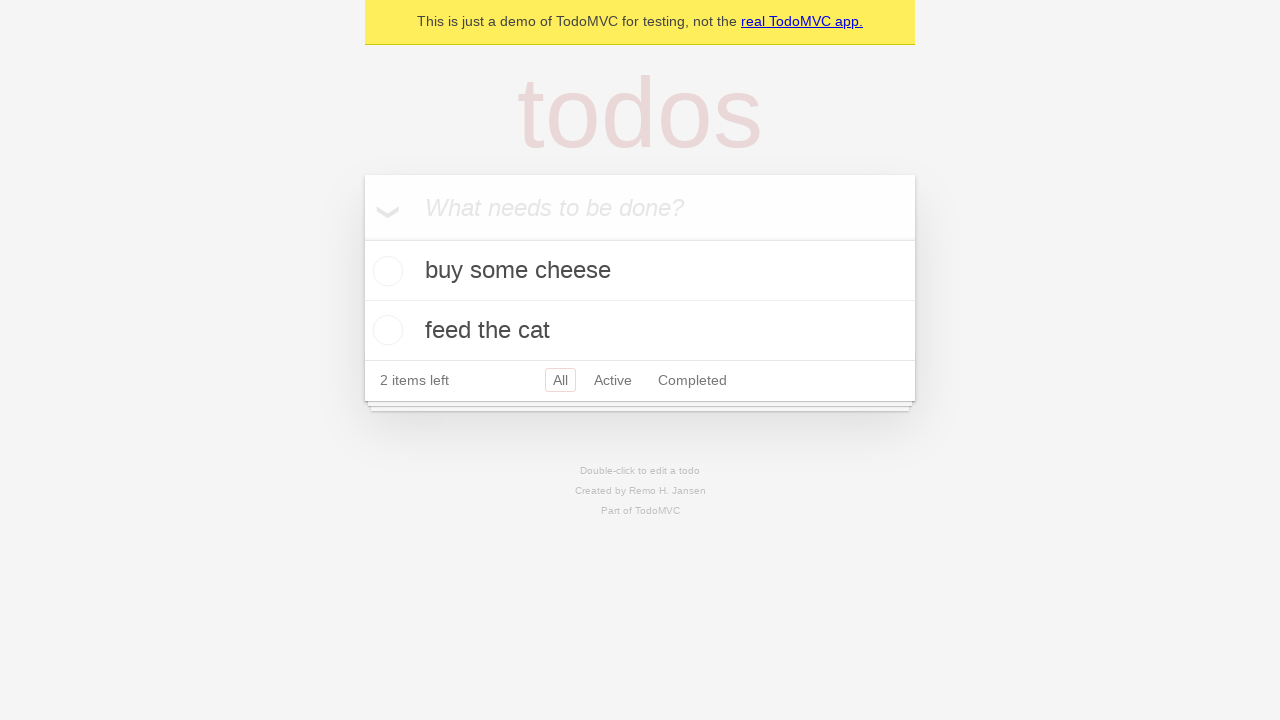